Tests registration form validation with a username consisting only of spaces, expecting an error message about banned spaces

Starting URL: https://anatoly-karpovich.github.io/demo-login-form/

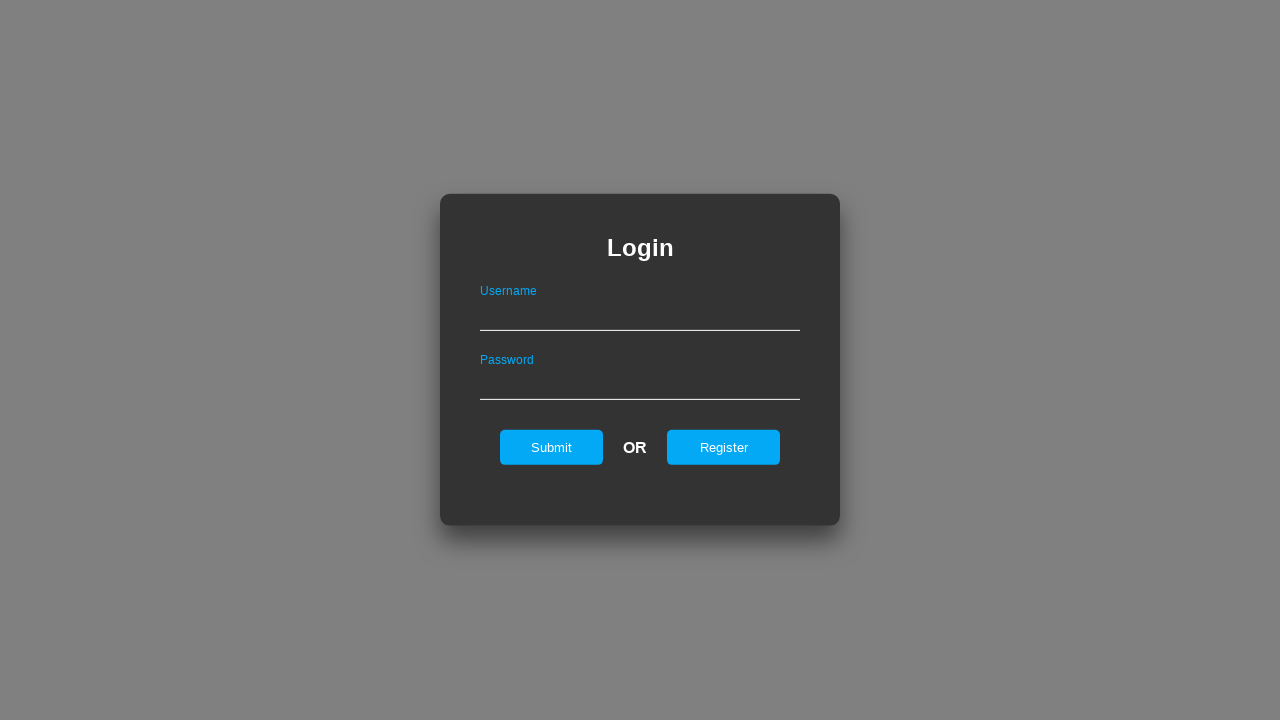

Login form loaded and verified
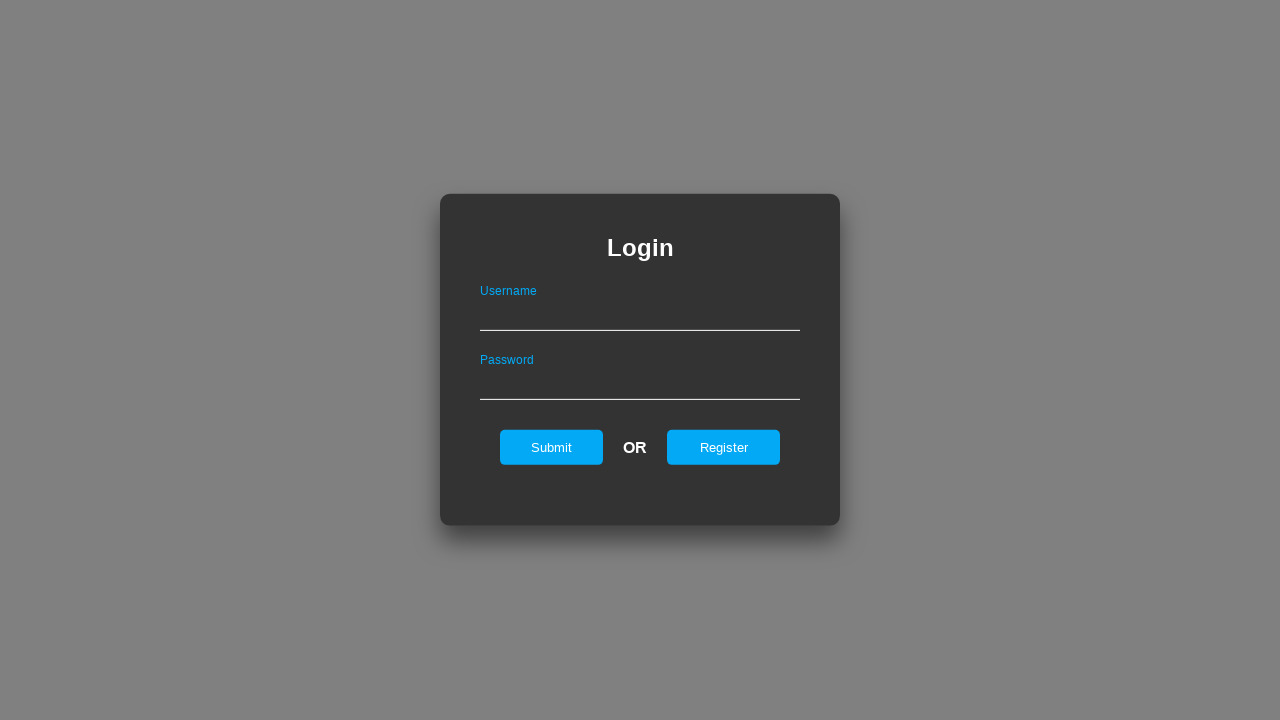

Clicked register link to navigate to registration page at (724, 447) on #registerOnLogin
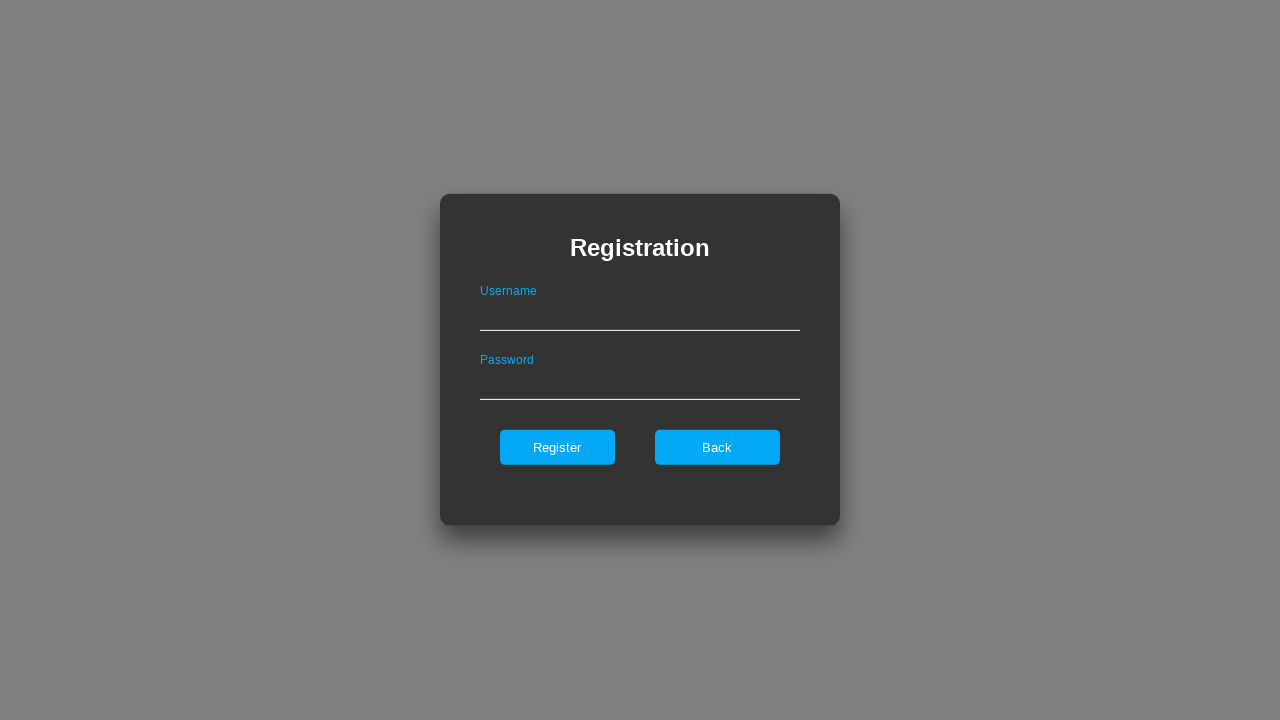

Registration form loaded
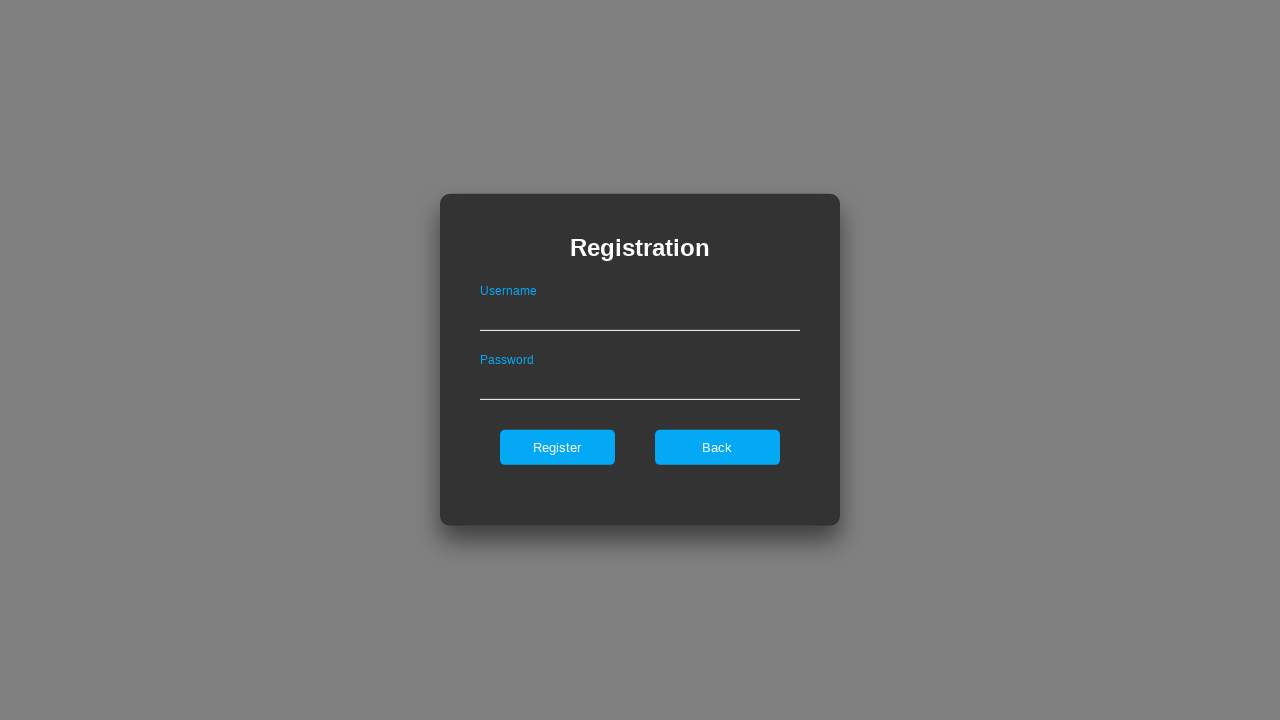

Filled username field with spaces only on #userNameOnRegister
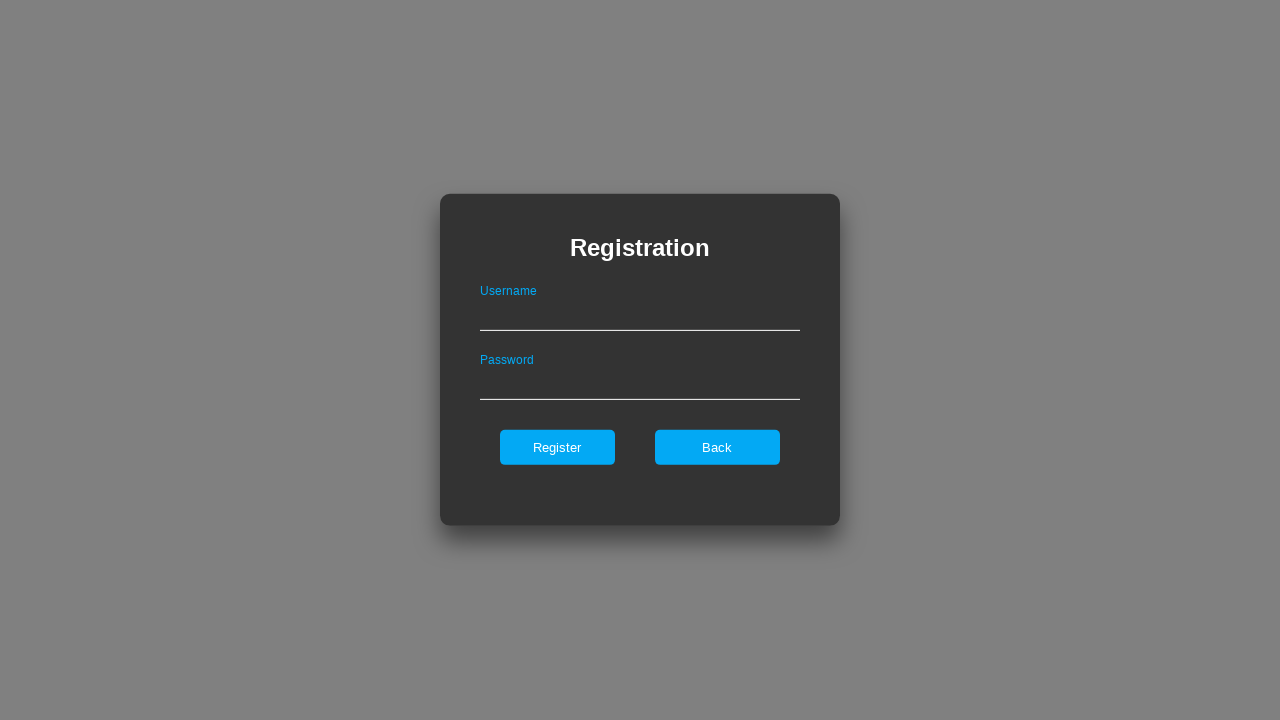

Filled password field with valid password on #passwordOnRegister
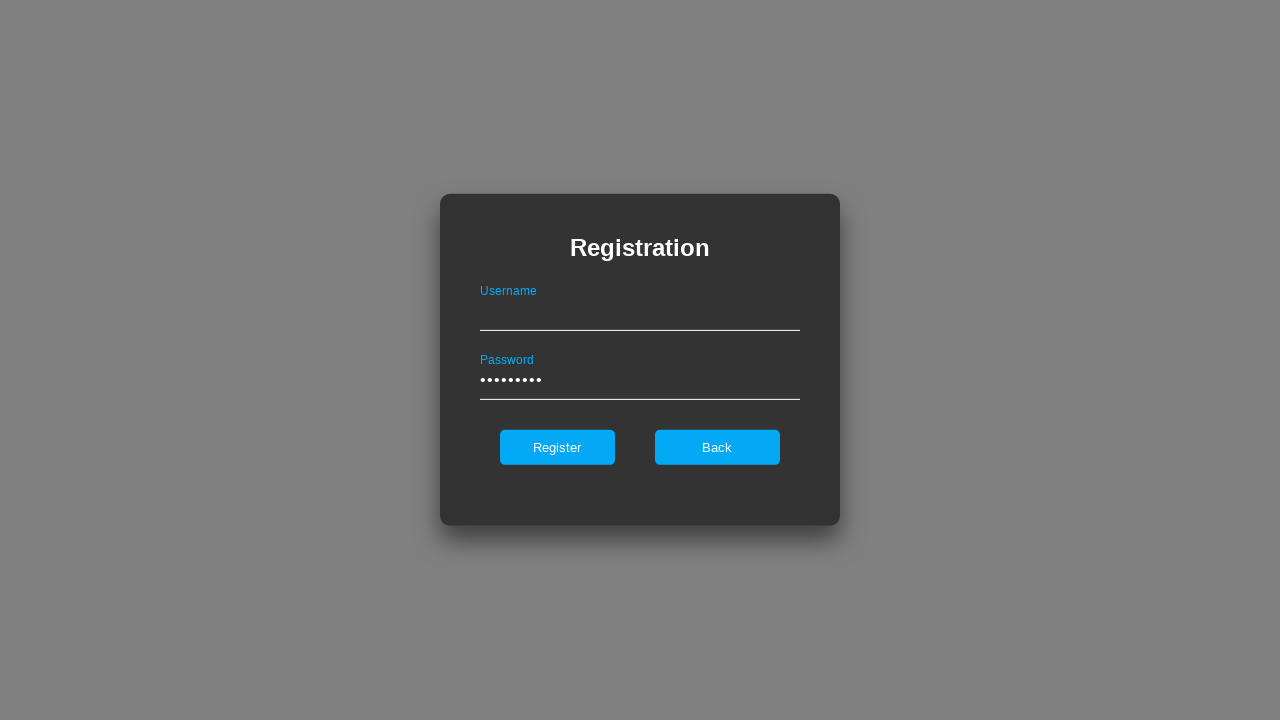

Clicked register button to submit form at (557, 447) on #register
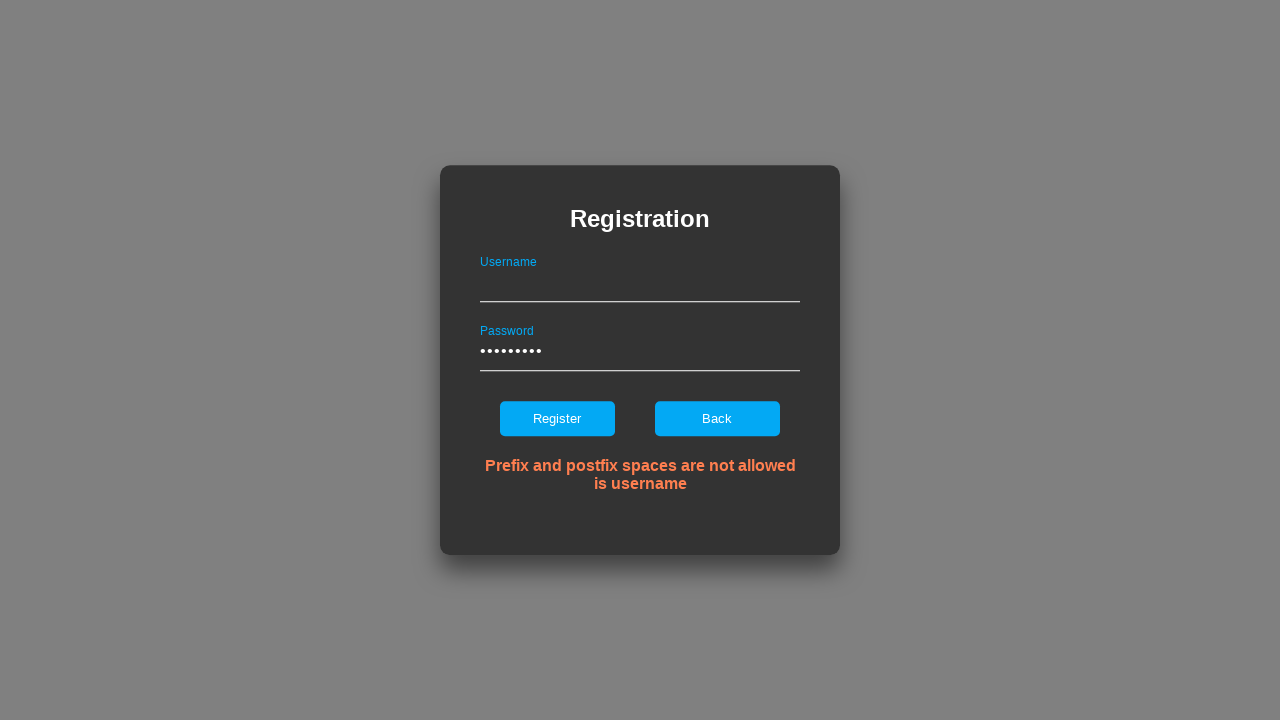

Error message about banned spaces appeared
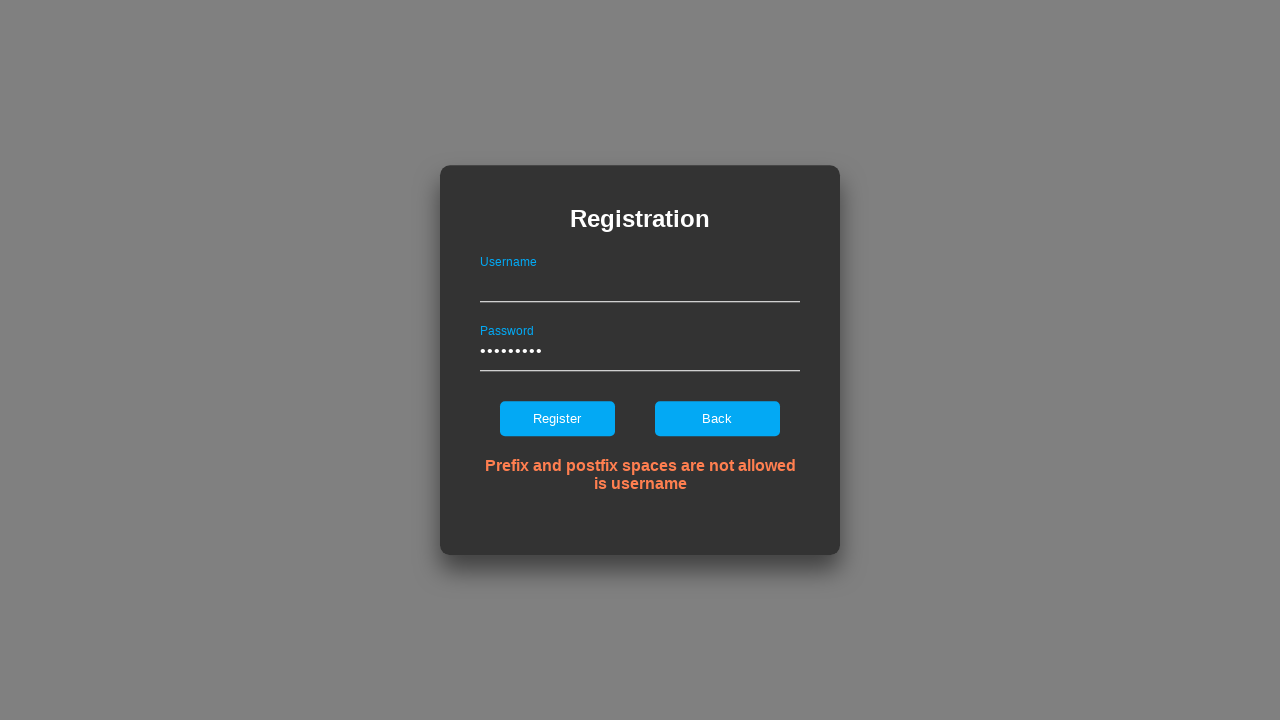

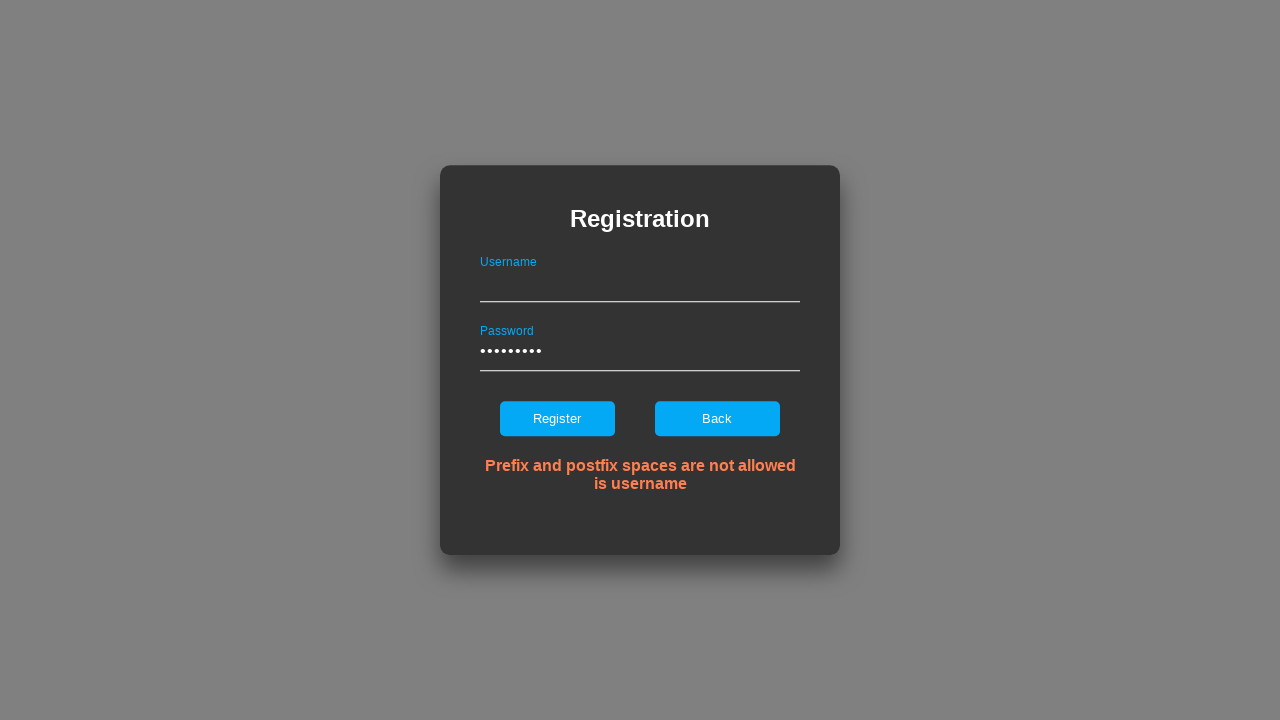